Tests the Tata CLiQ e-commerce site by navigating to Watches & Accessories via hover menu, sorting by New Arrivals, clicking on the first product item, and adding it to the cart.

Starting URL: https://www.tatacliq.com/

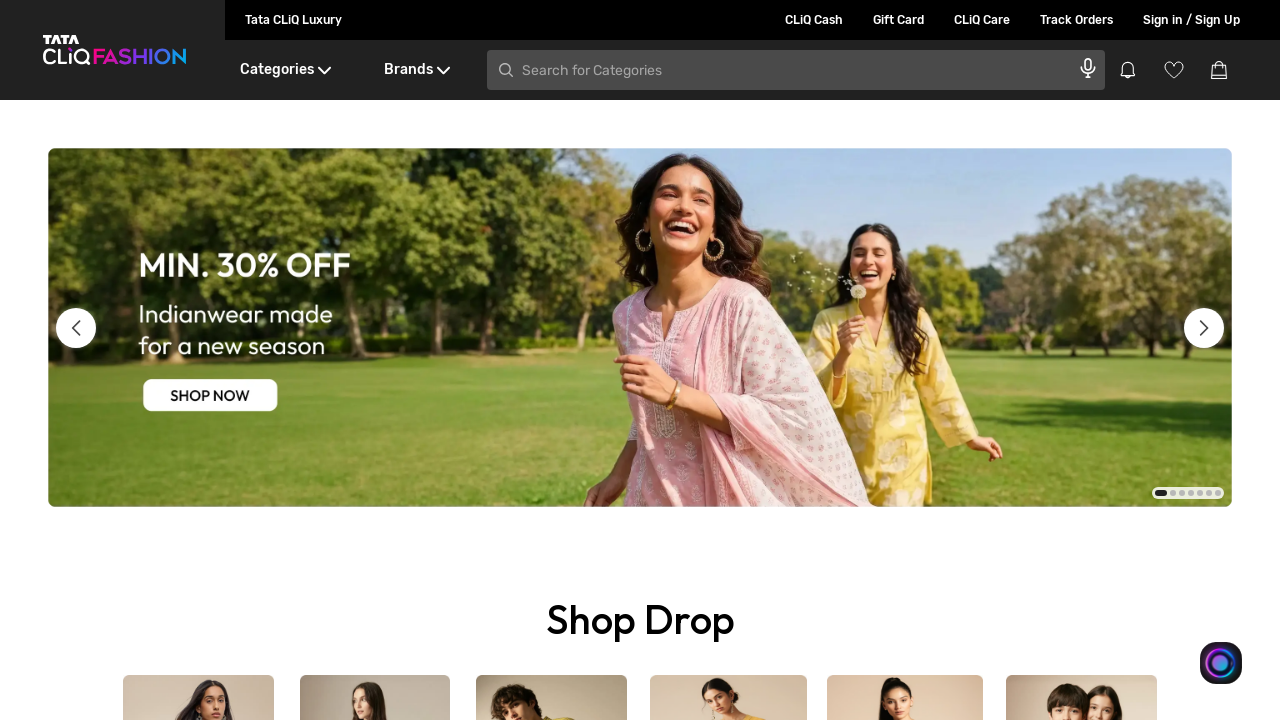

Hovered over Brands menu item at (443, 70) on .DesktopHeader__arrow >> nth=1
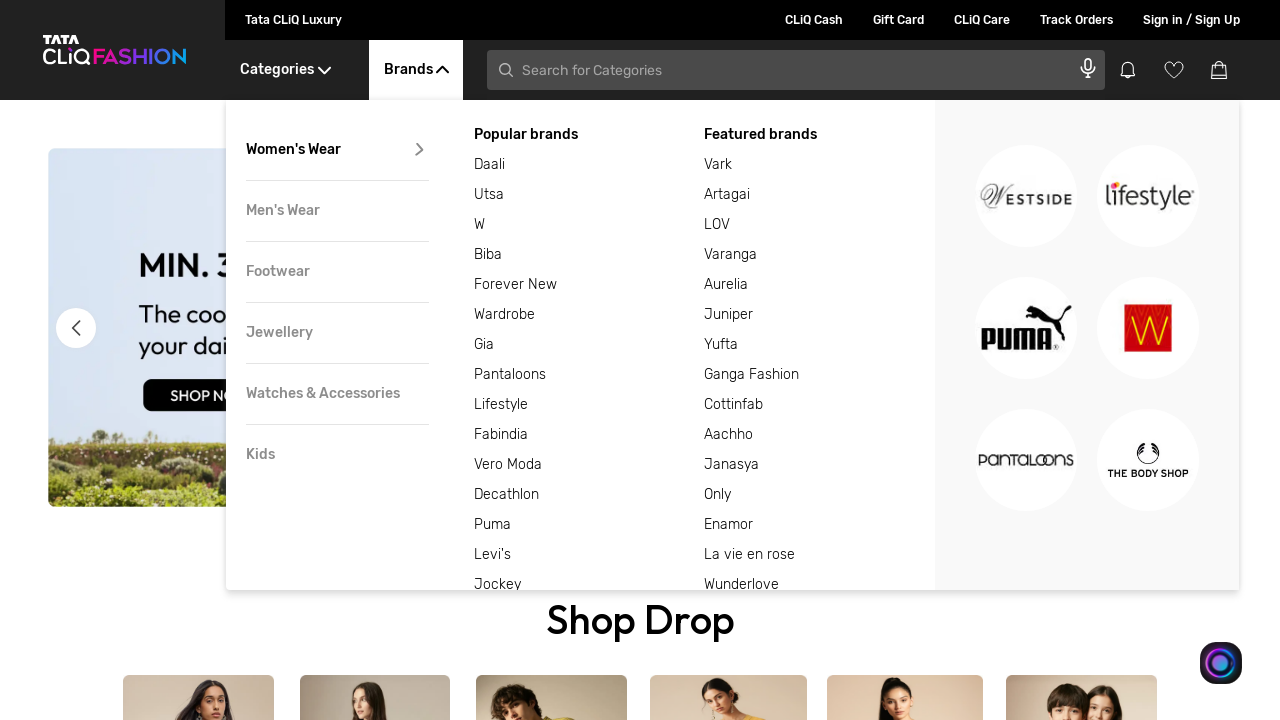

Hovered over Watches & Accessories category at (337, 394) on xpath=//div[@class='DesktopHeader__categoryDetailsValue'][text()='Watches & Acce
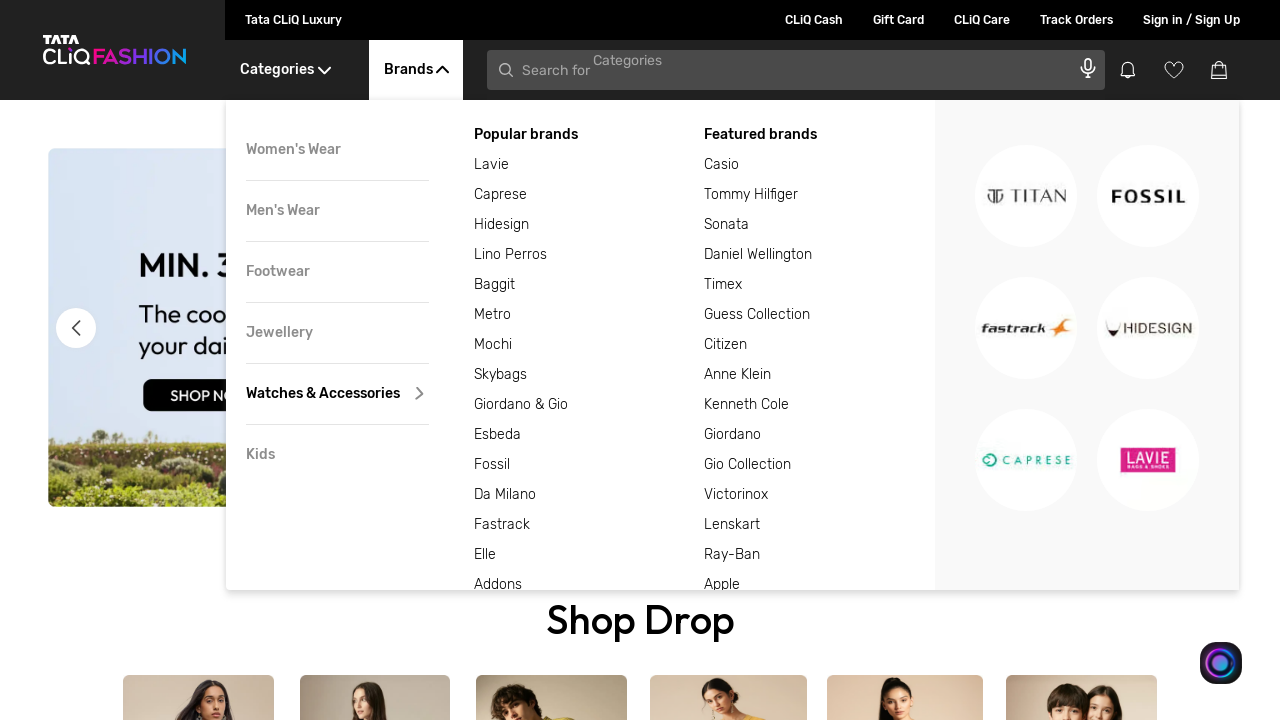

Clicked on Watches & Accessories category at (820, 165) on xpath=//div[@class='DesktopHeader__brandsDetails']
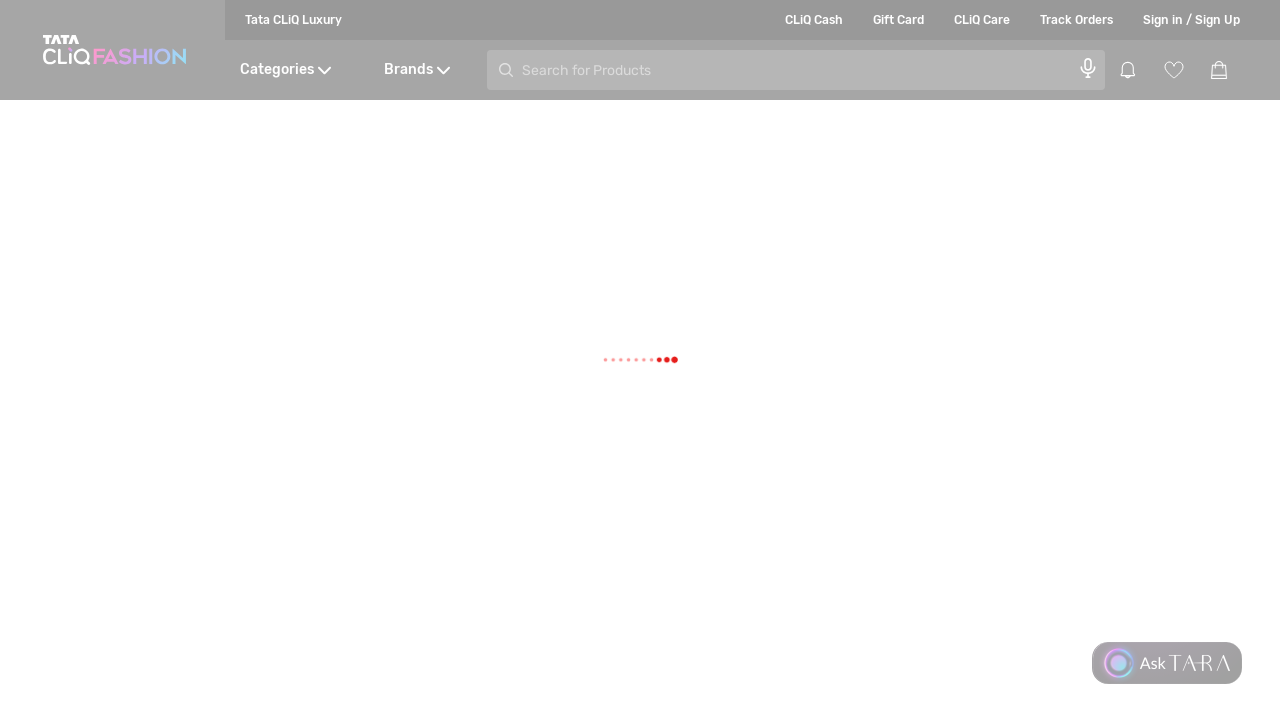

Sort dropdown loaded
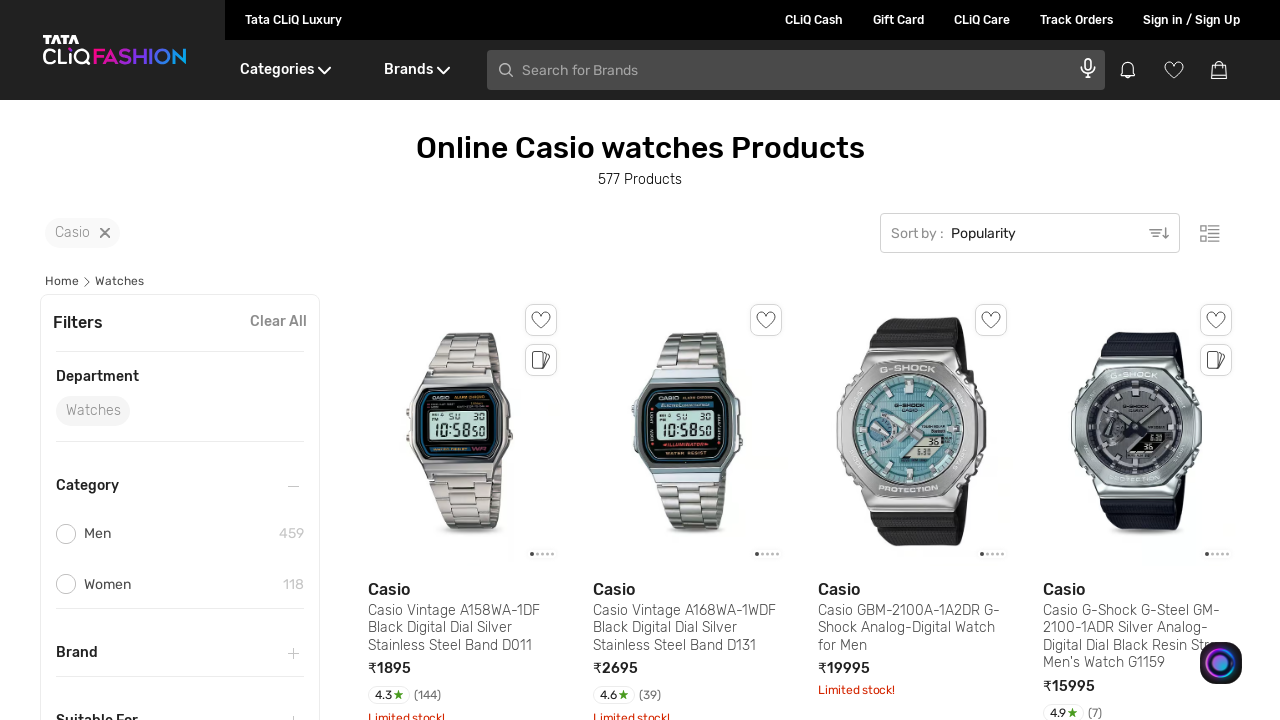

Selected 'New Arrivals' from sort dropdown on .SelectBoxDesktop__hideSelect
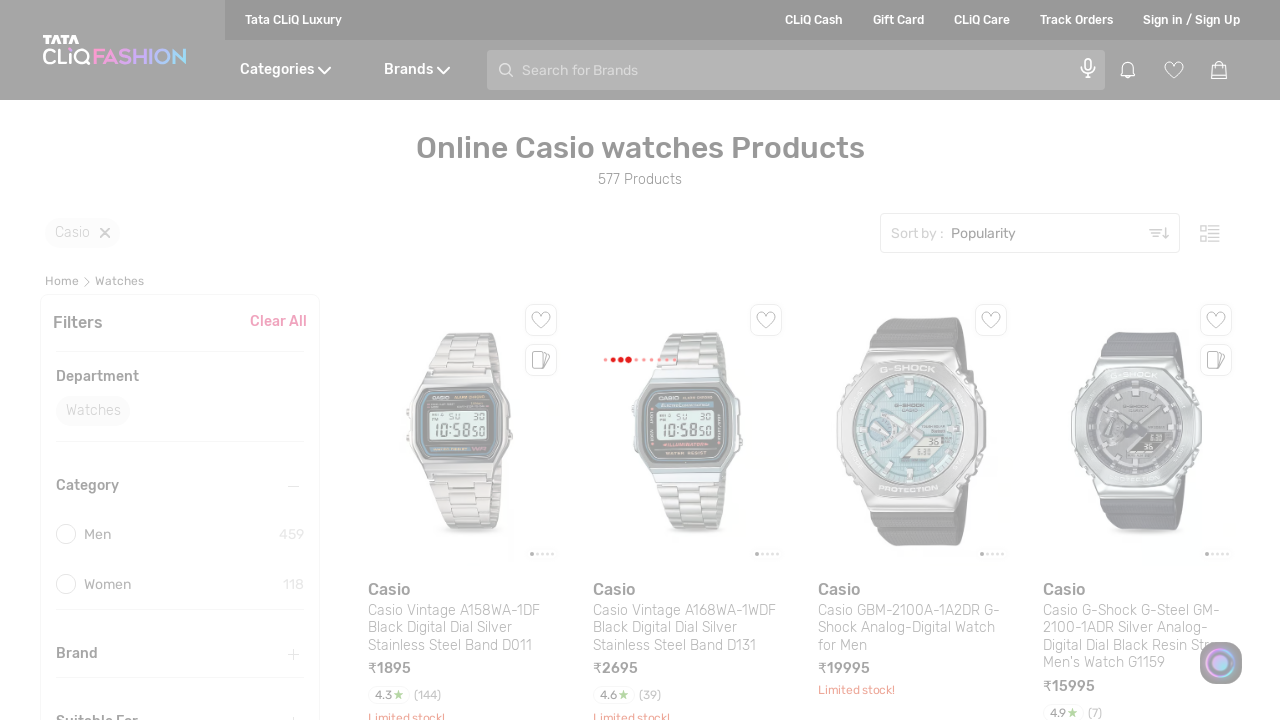

Products loaded after sorting by New Arrivals
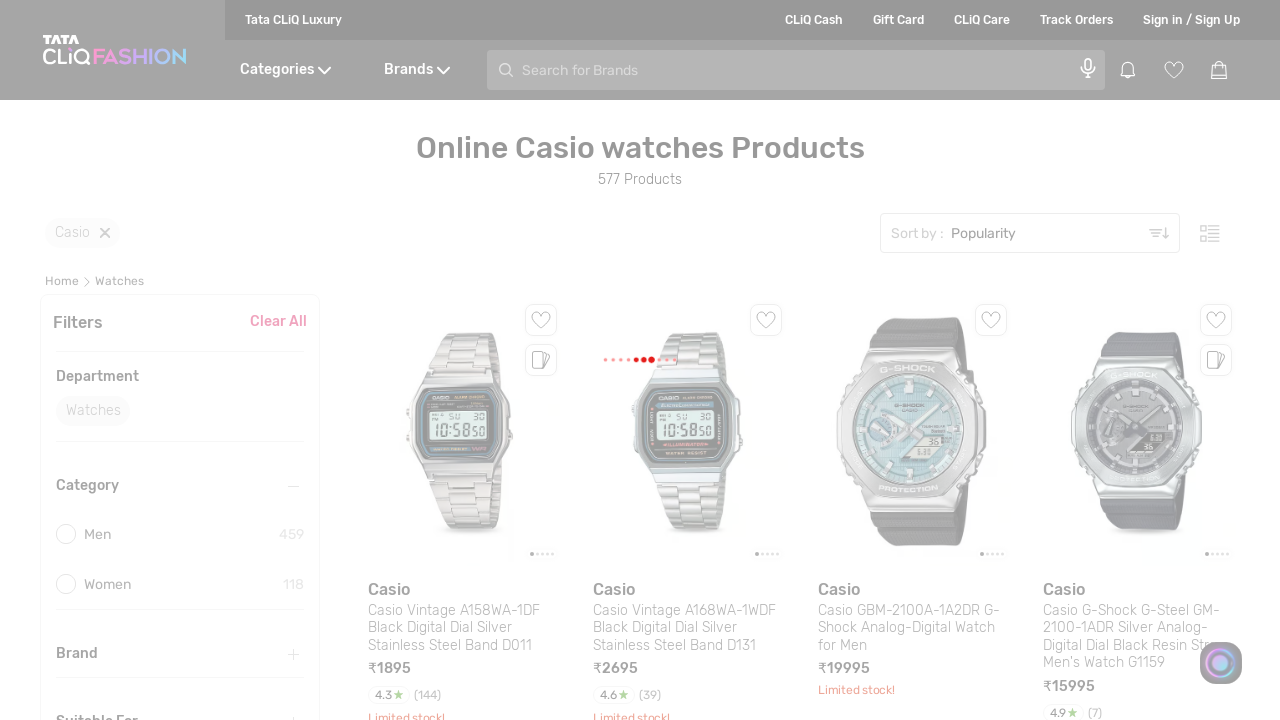

Clicked on first product item at (452, 500) on .PlpComponent__base
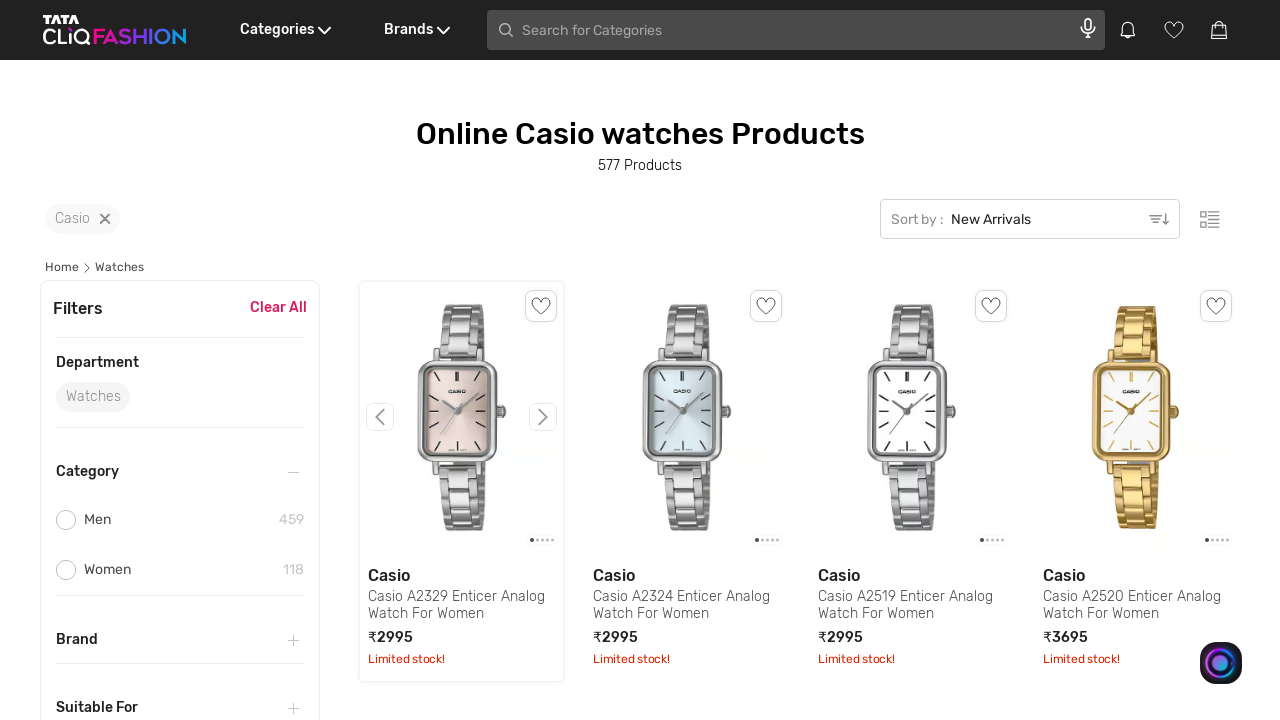

Switched to new product details tab
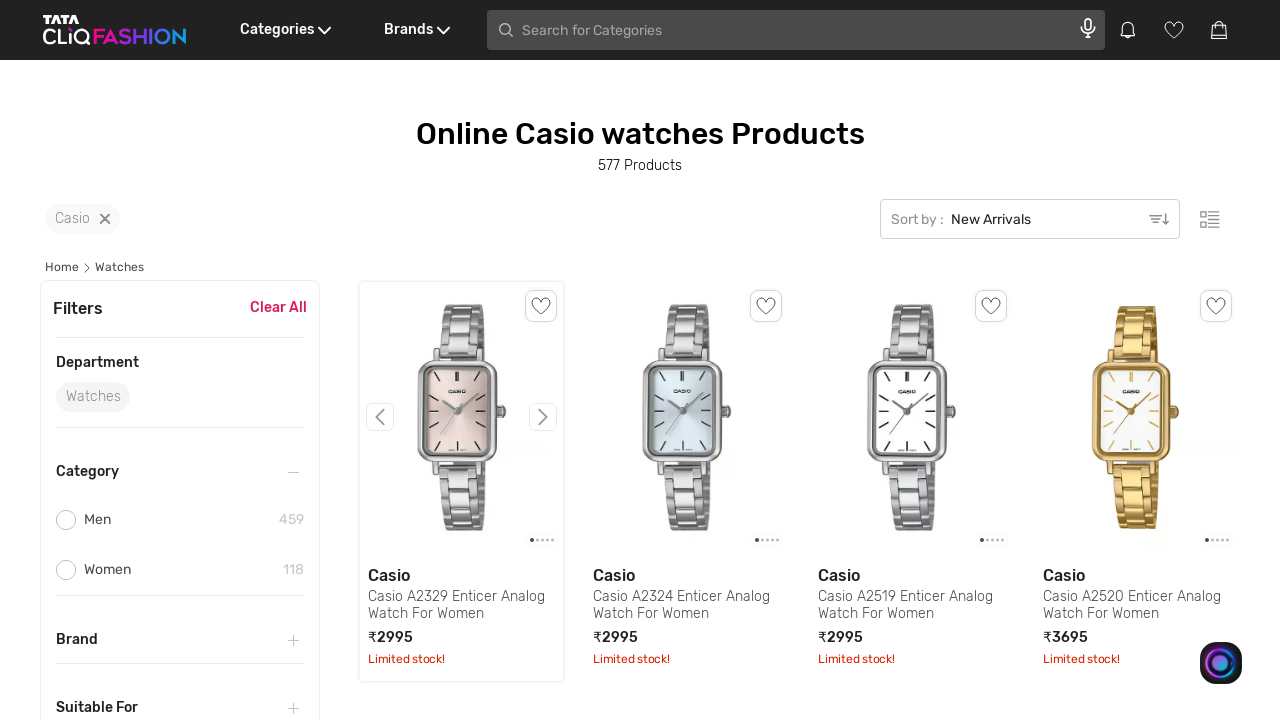

Add to cart button became visible
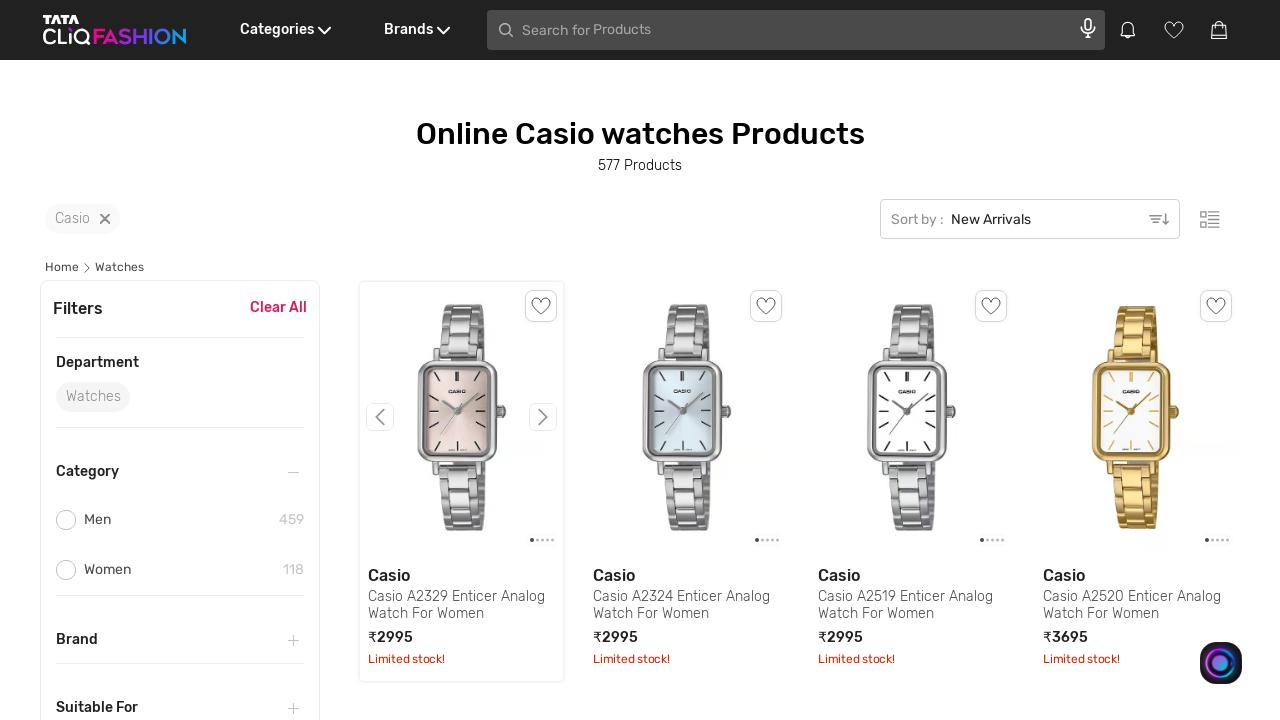

Clicked add to cart button at (978, 360) on .ProductDescriptionPage__buttonWrapper>div:nth-child(2) span
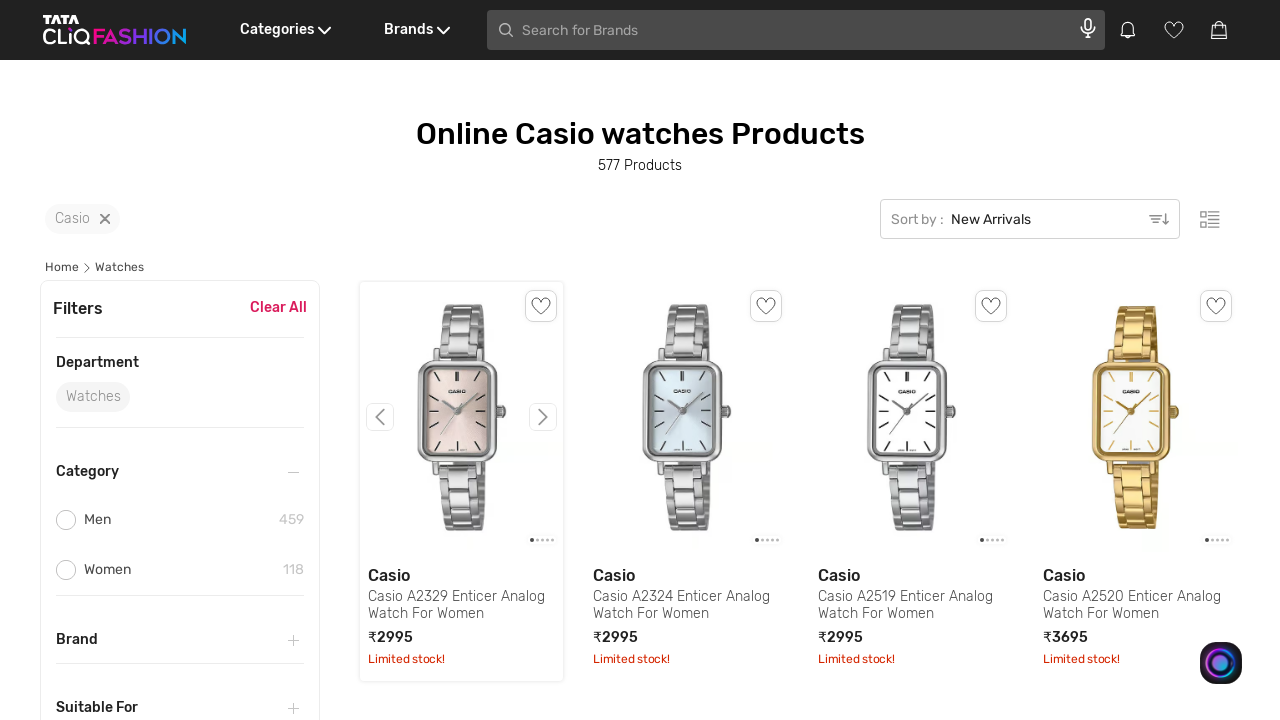

Toast confirmation message appeared
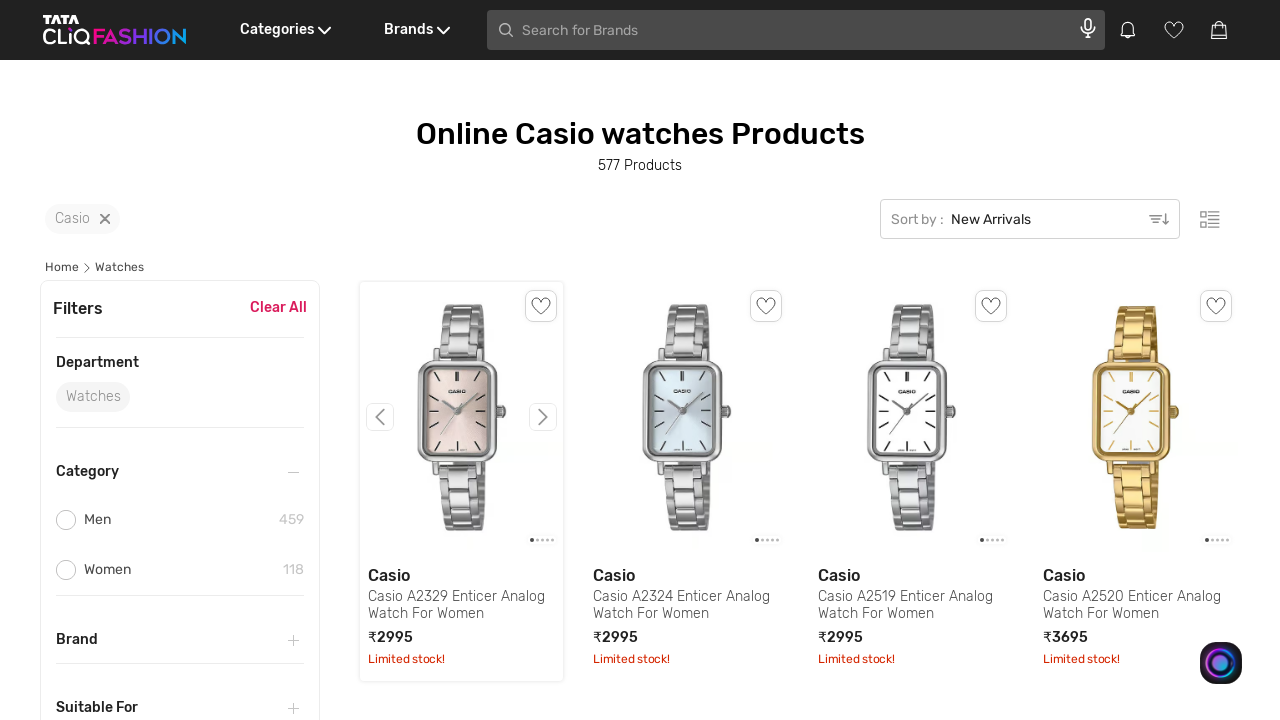

Clicked to navigate to cart at (978, 360) on .ProductDescriptionPage__buttonWrapper>div:nth-child(2) span
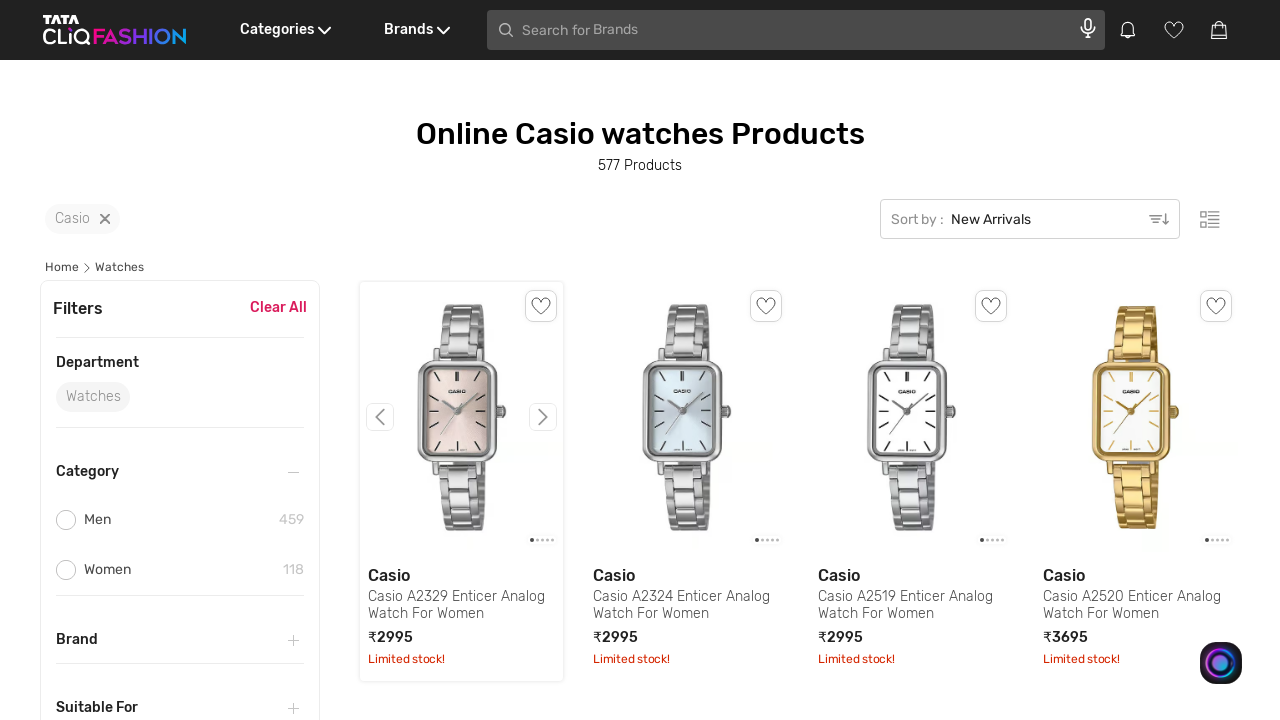

Page loader disappeared
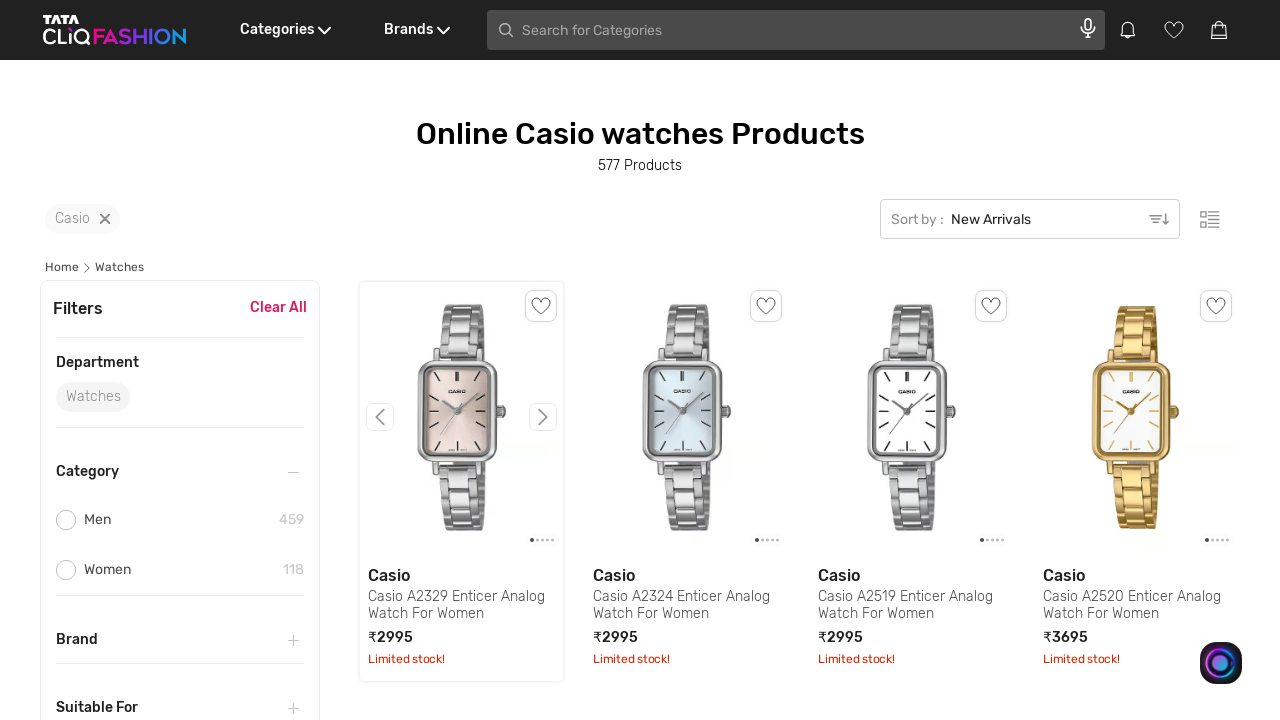

Cart page loaded with checkout section
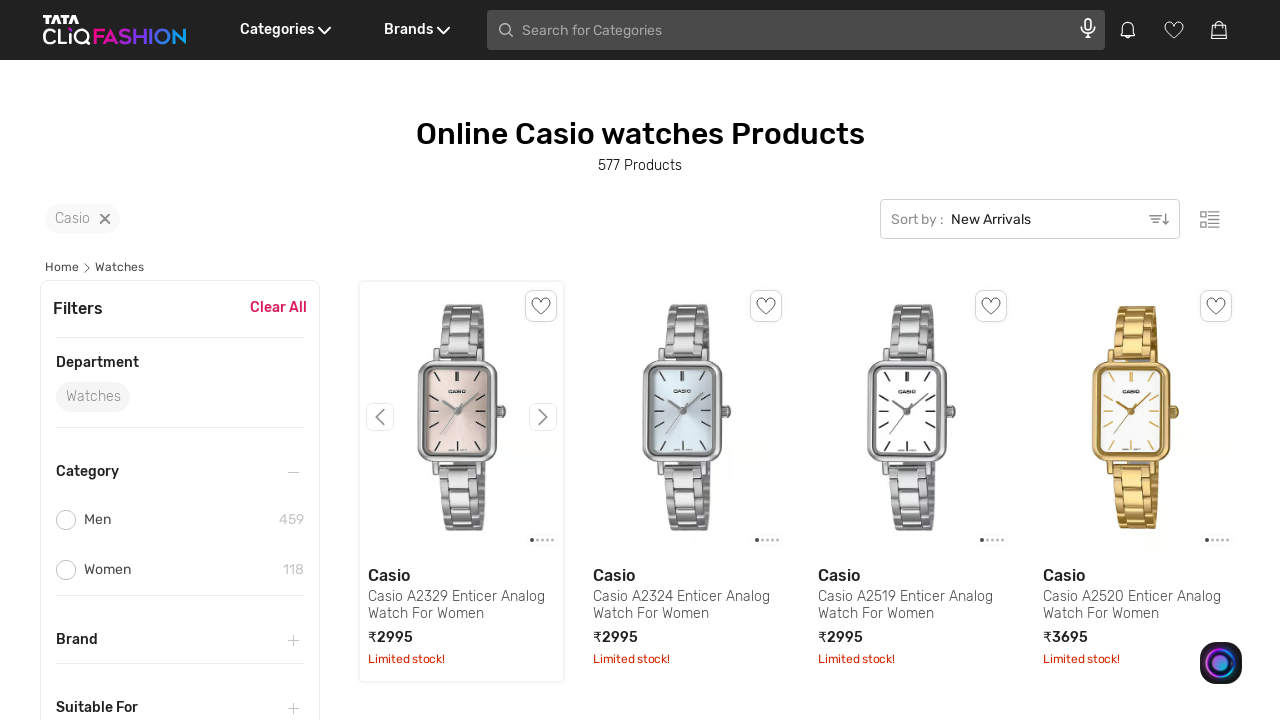

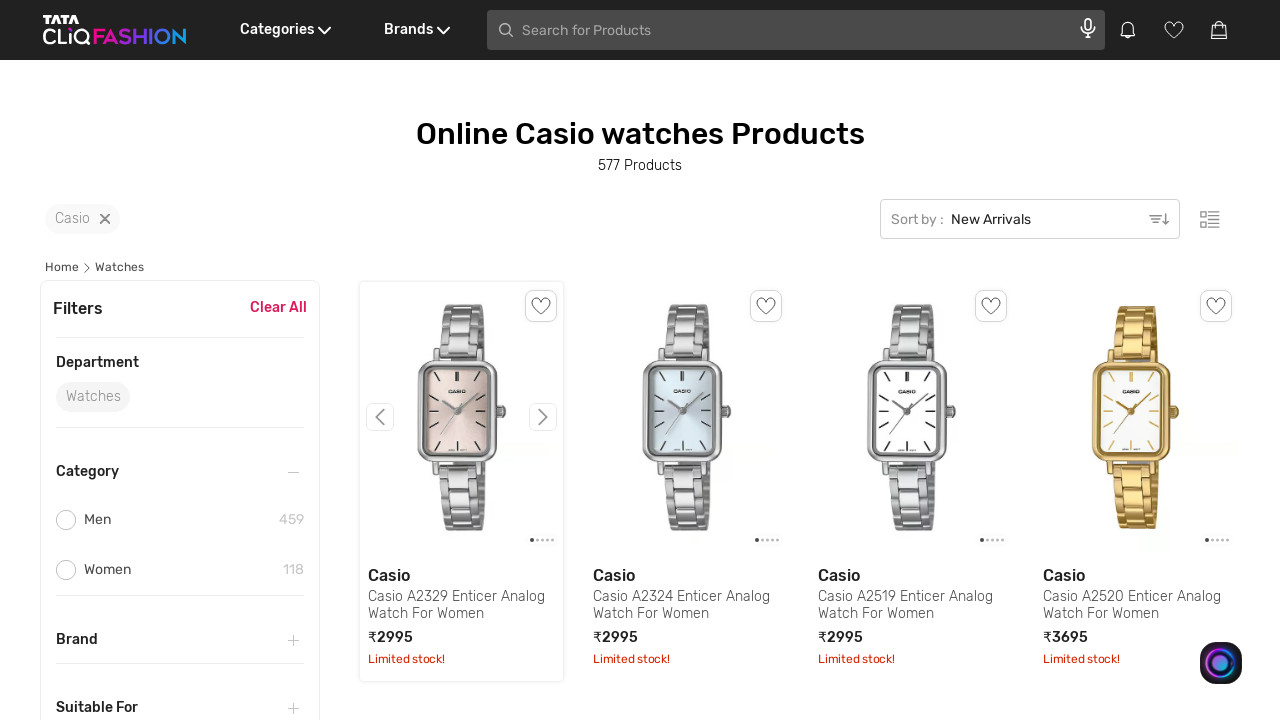